Tests the complete form by filling various fields and submitting to verify the form submission works correctly.

Starting URL: https://bonigarcia.dev/selenium-webdriver-java/web-form.html

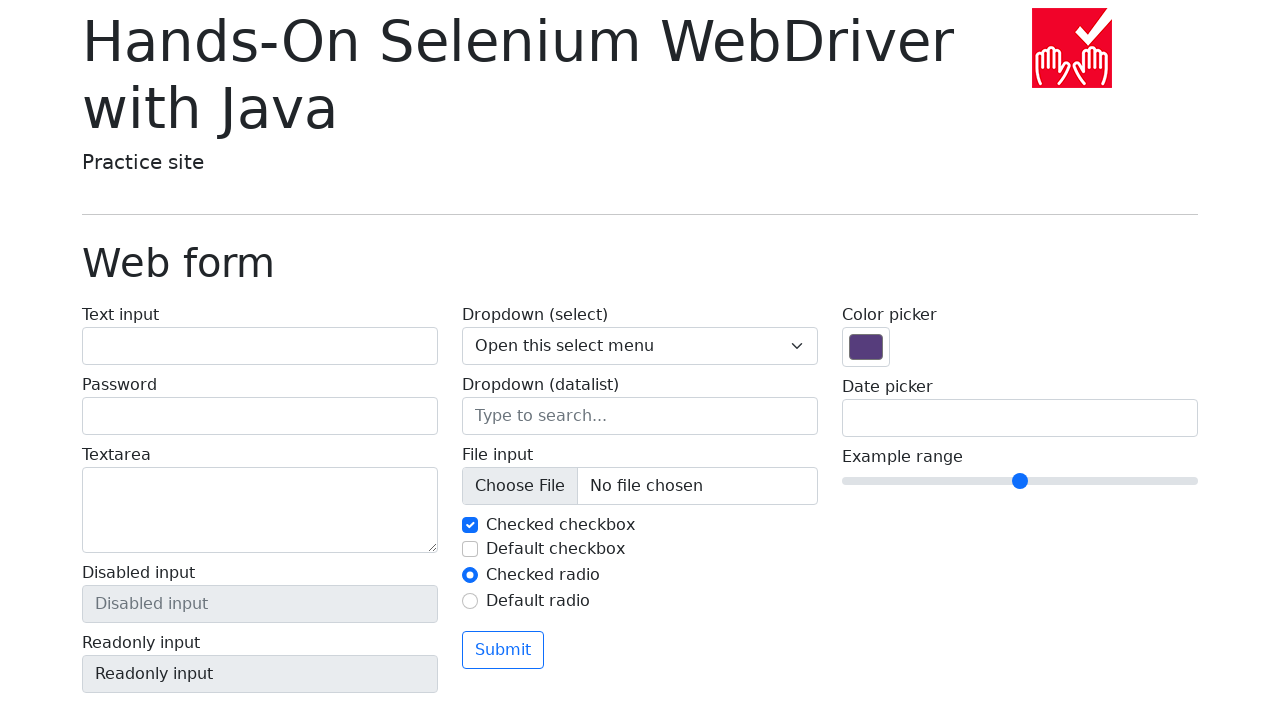

Filled text input field with 'Go !!!' on #my-text-id
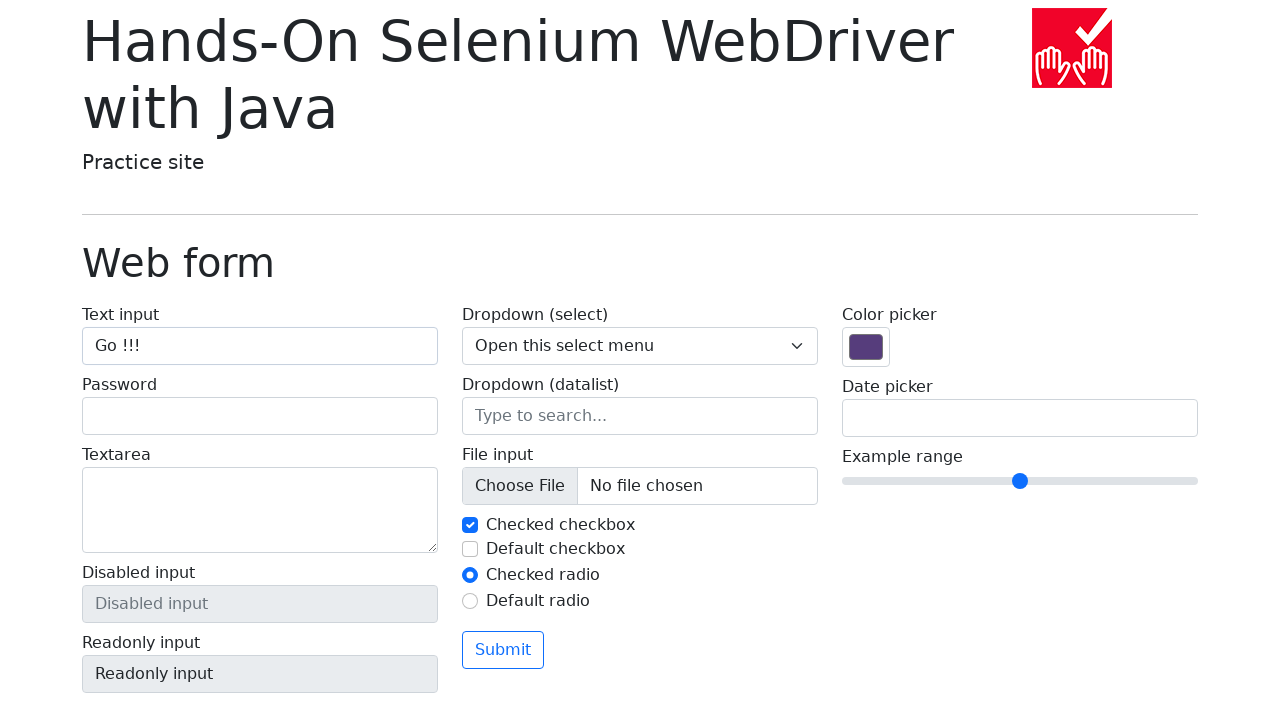

Filled password field with 'Java!' on input[name='my-password']
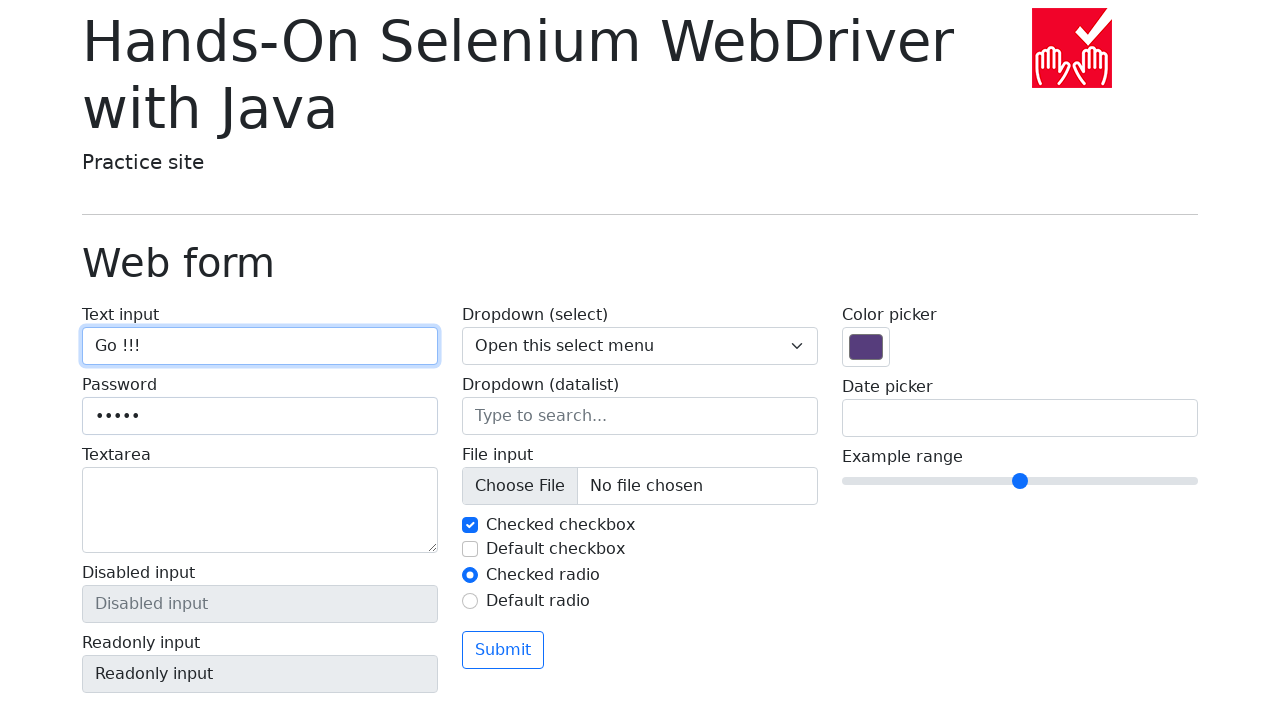

Filled textarea with 'Java! Forever !!' on textarea[name='my-textarea']
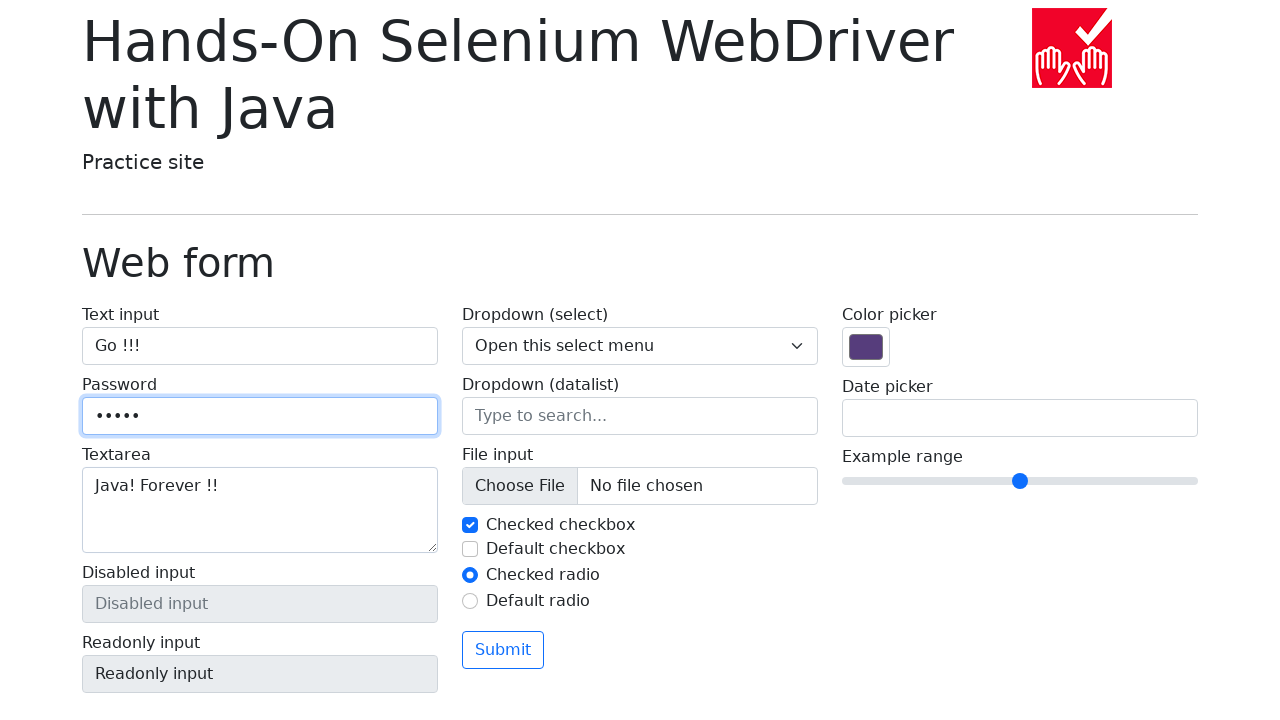

Selected 'Two' from dropdown menu on select[name='my-select']
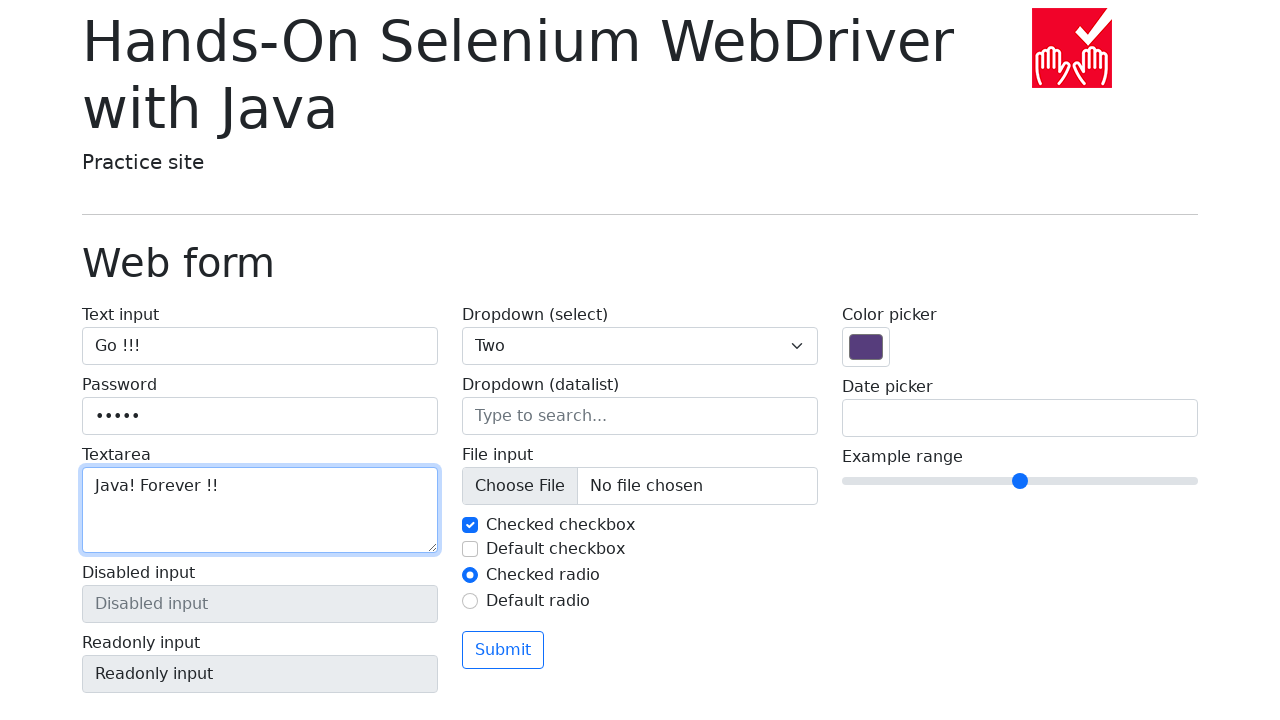

Filled datalist input with 'Seattle' on input[name='my-datalist']
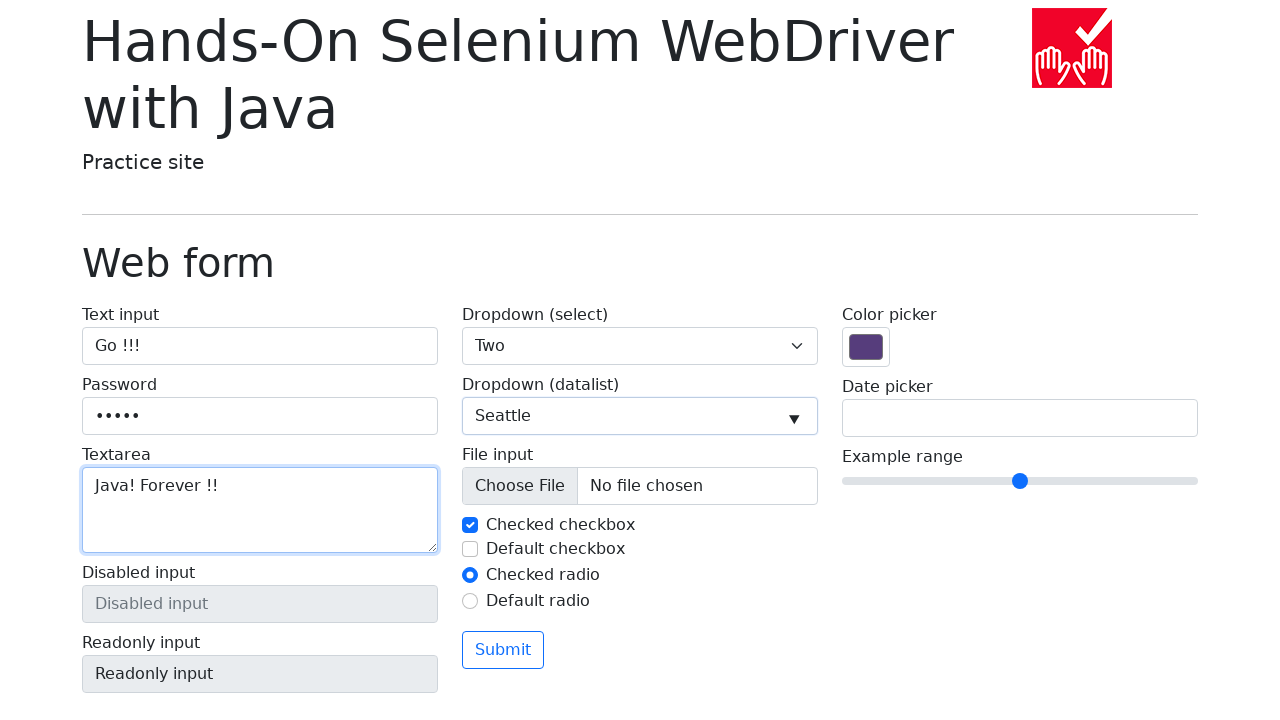

Clicked checkbox 1 (first time) at (470, 525) on #my-check-1
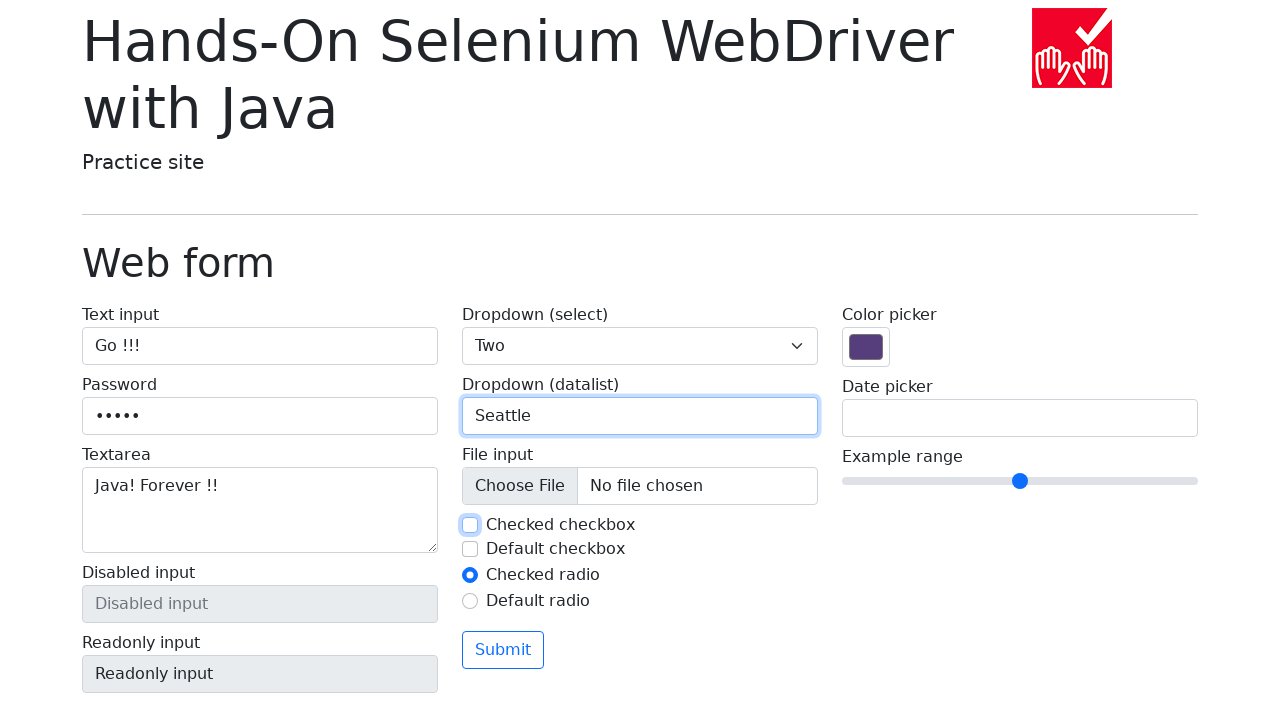

Clicked checkbox 1 (second time - toggled off) at (470, 525) on #my-check-1
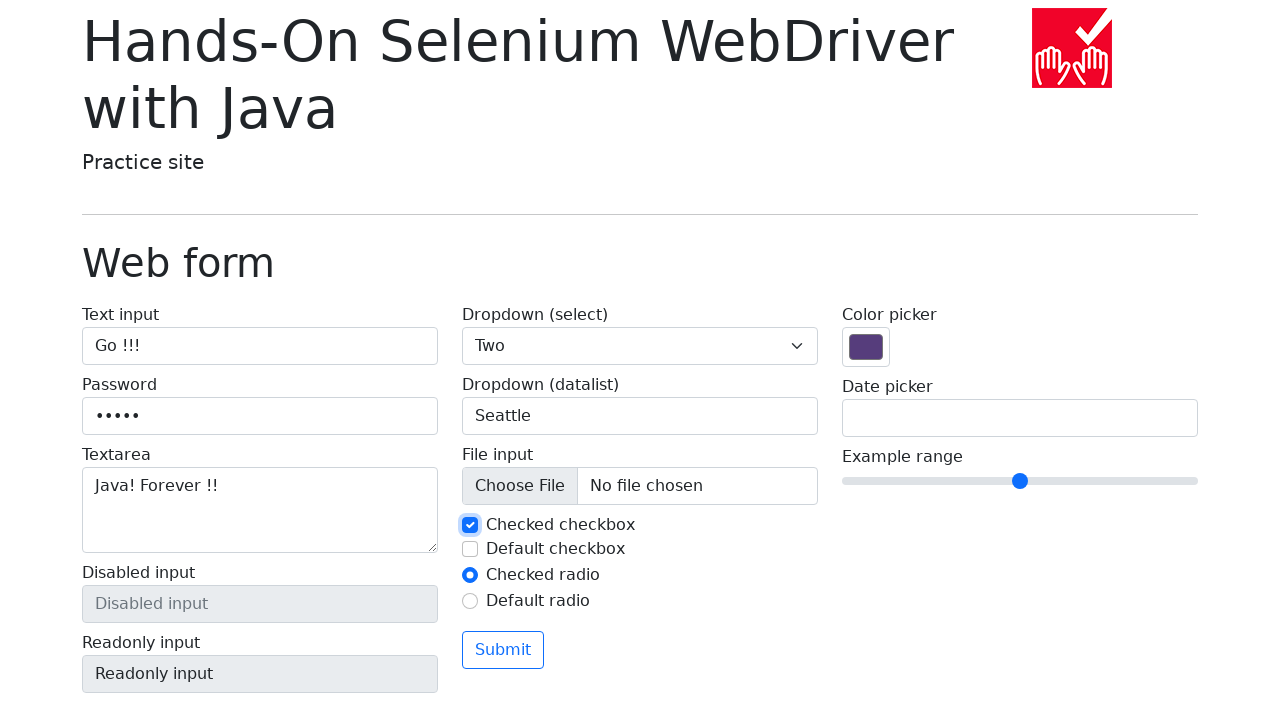

Clicked checkbox 2 at (470, 549) on #my-check-2
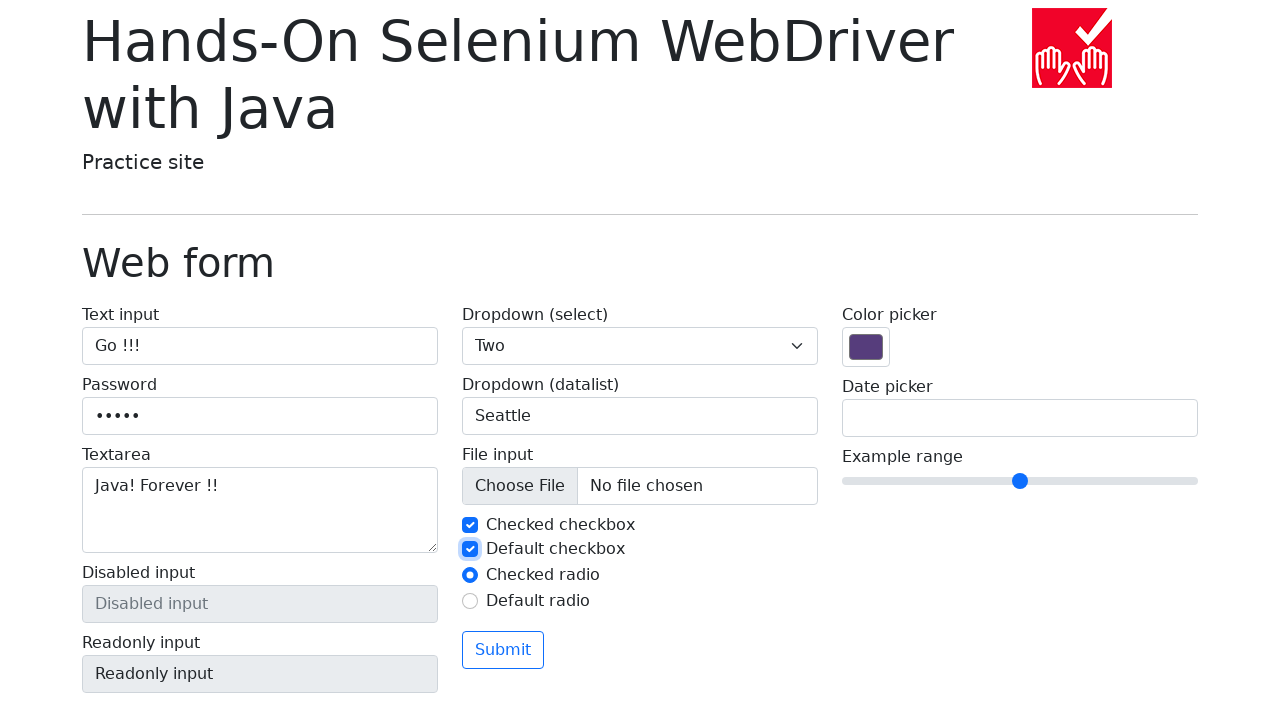

Clicked radio button 2 at (470, 601) on #my-radio-2
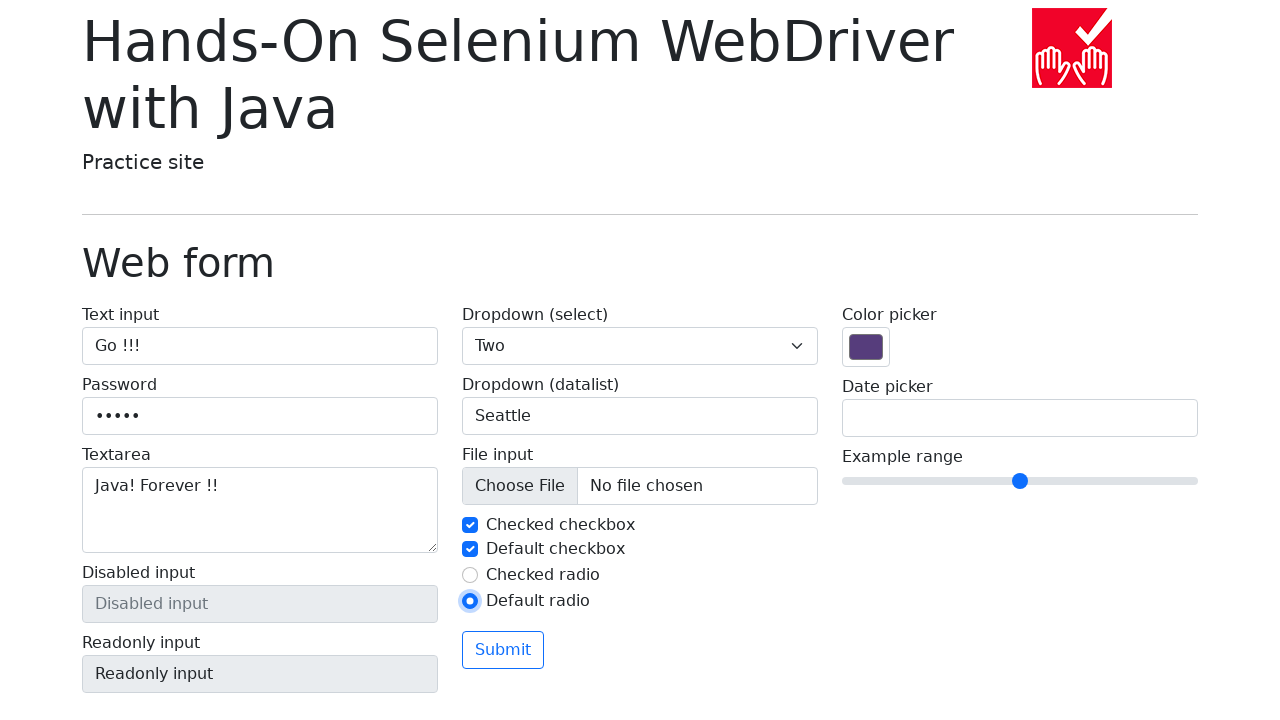

Clicked Submit button to submit the form at (503, 650) on xpath=//button[text()='Submit']
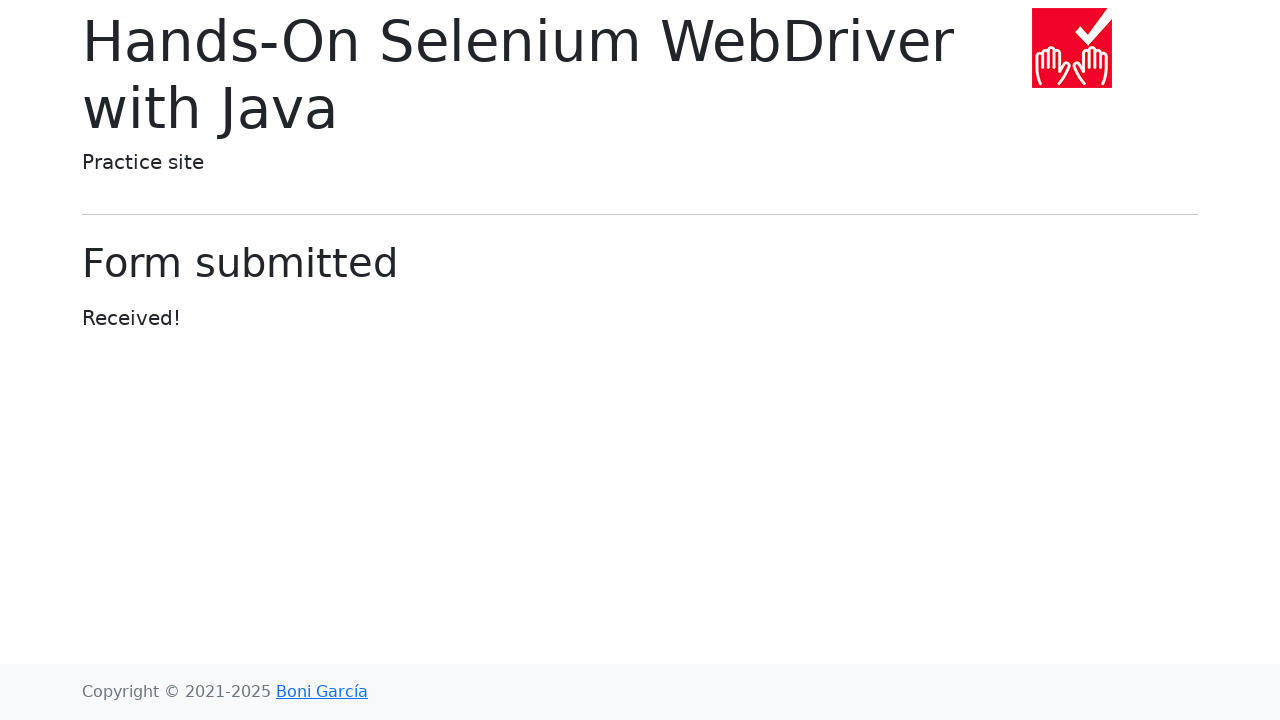

Form submission confirmed - success page loaded
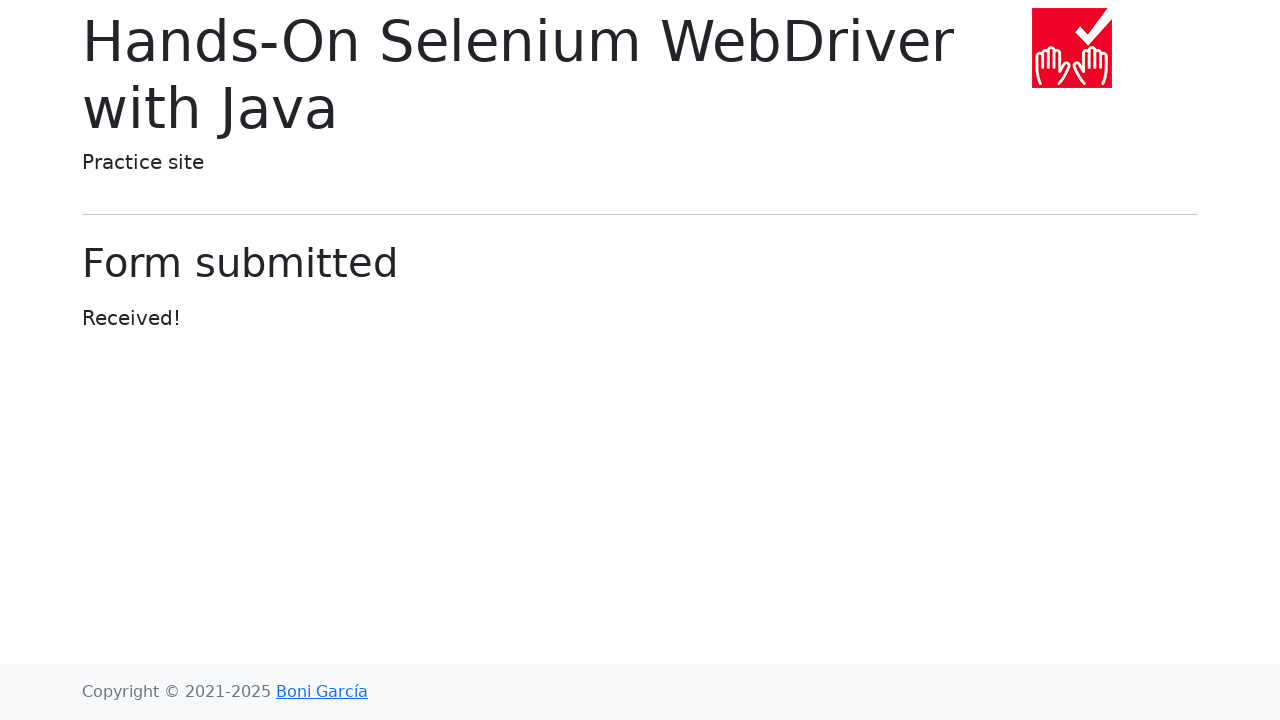

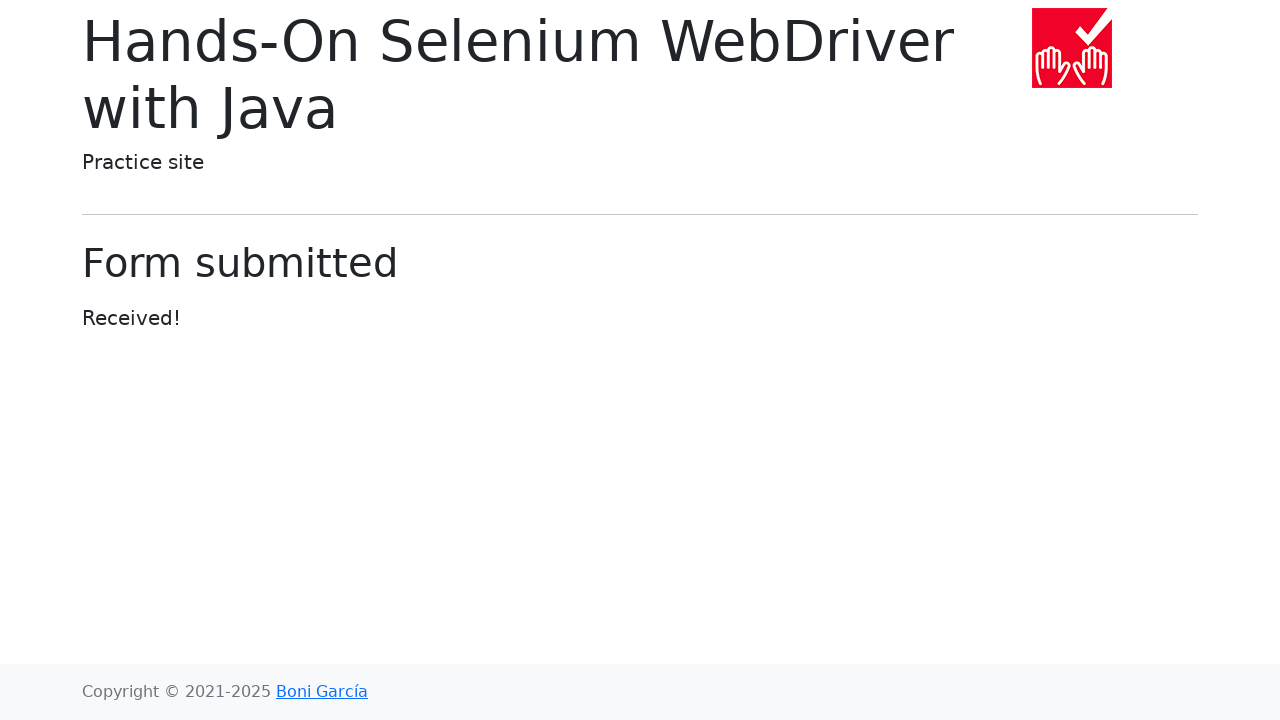